Tests right-click context menu functionality by performing a right-click action on a button element

Starting URL: https://swisnl.github.io/jQuery-contextMenu/demo.html

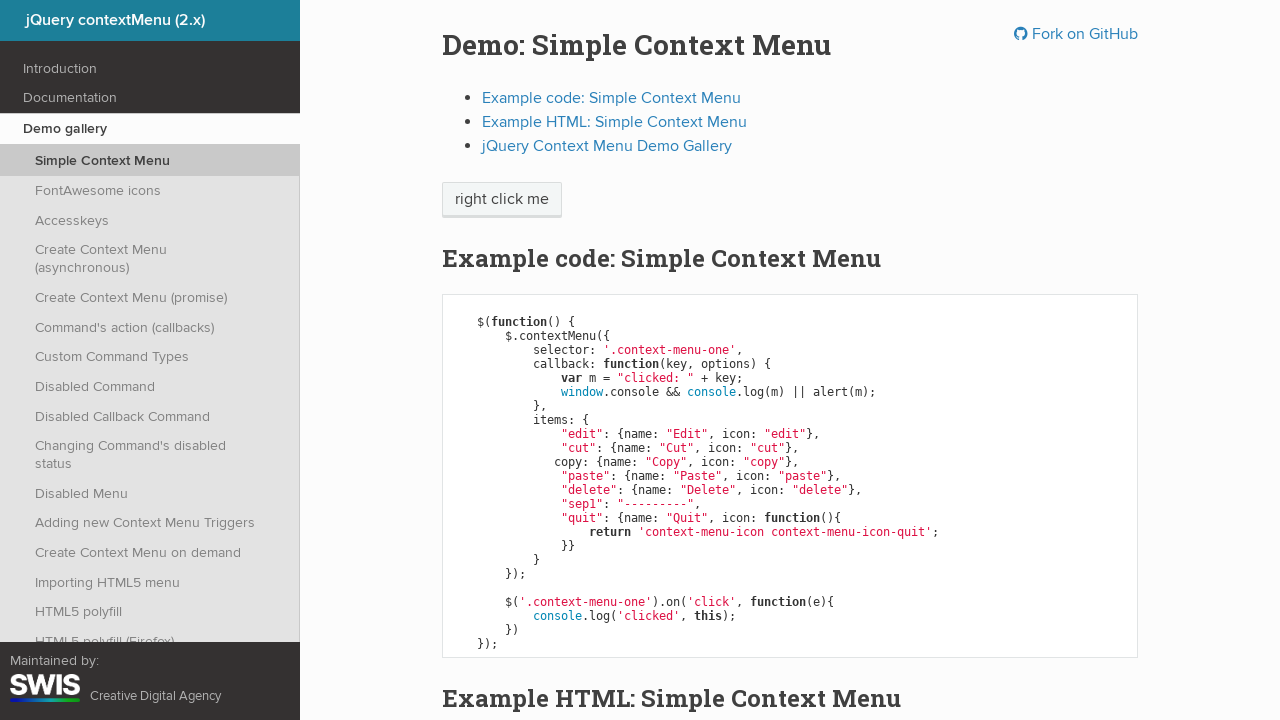

Navigated to jQuery contextMenu demo page
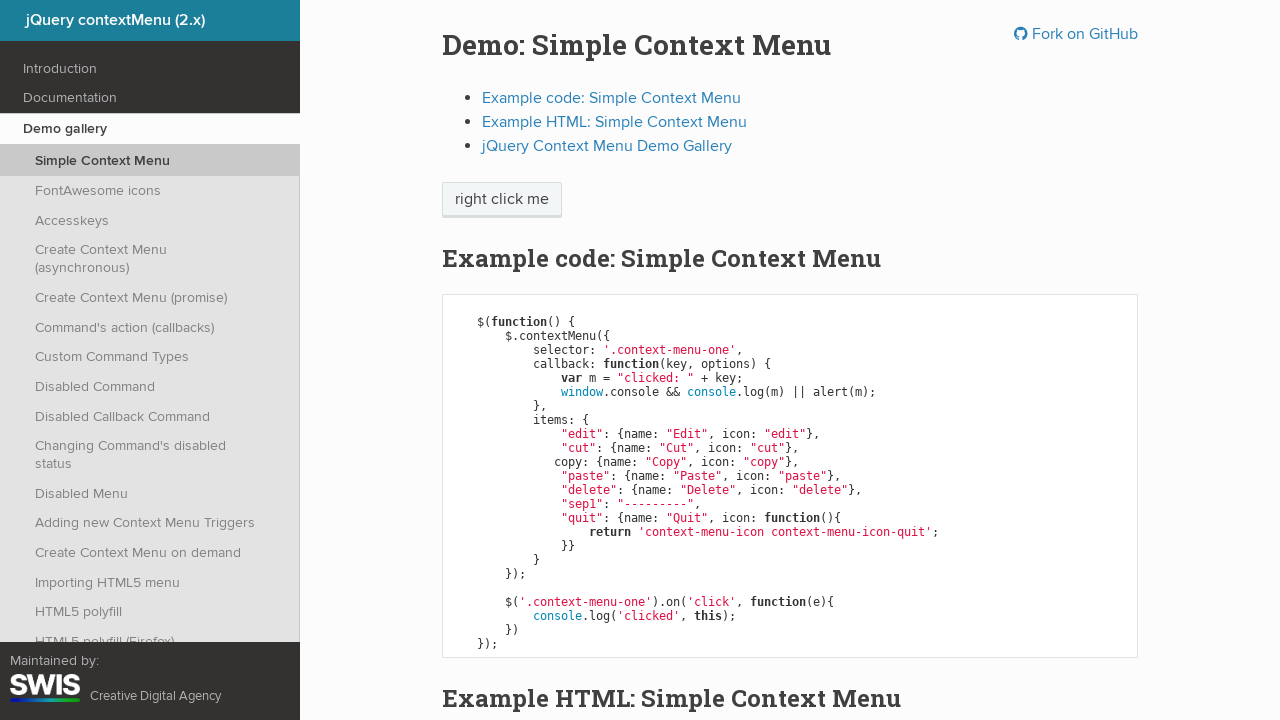

Right-clicked on 'right click me' button to trigger context menu at (502, 200) on //span[text()='right click me']
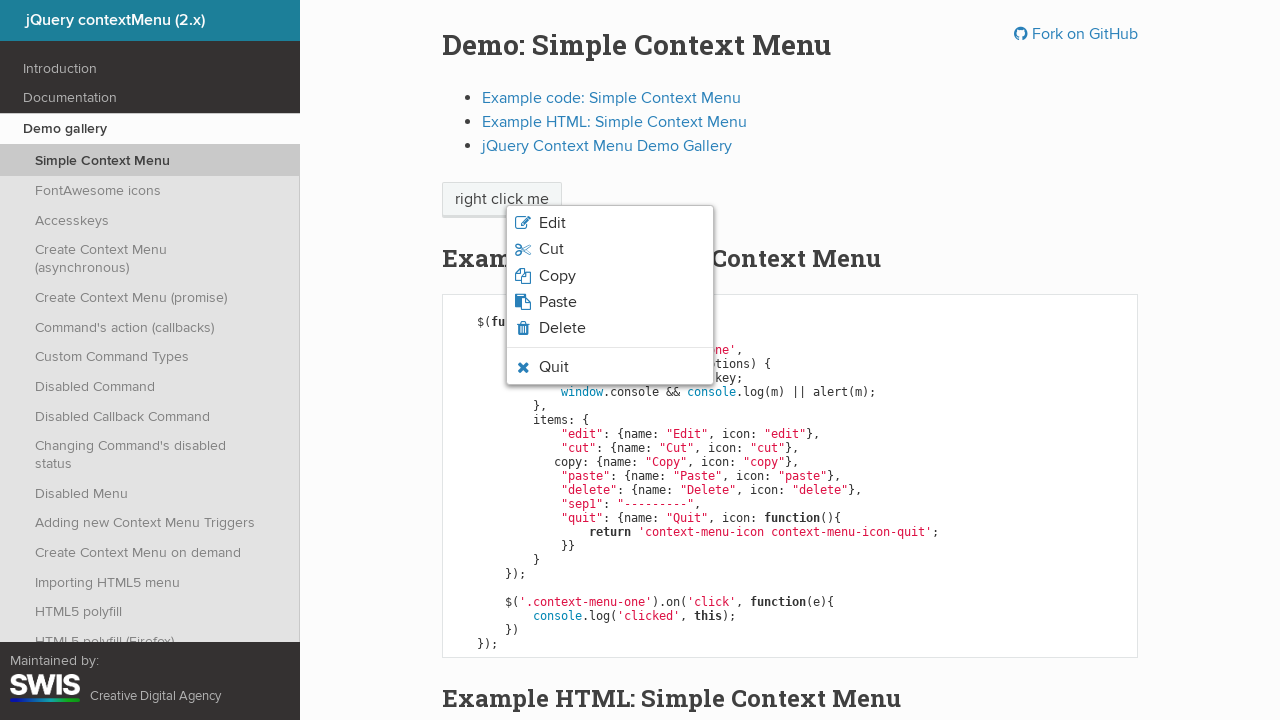

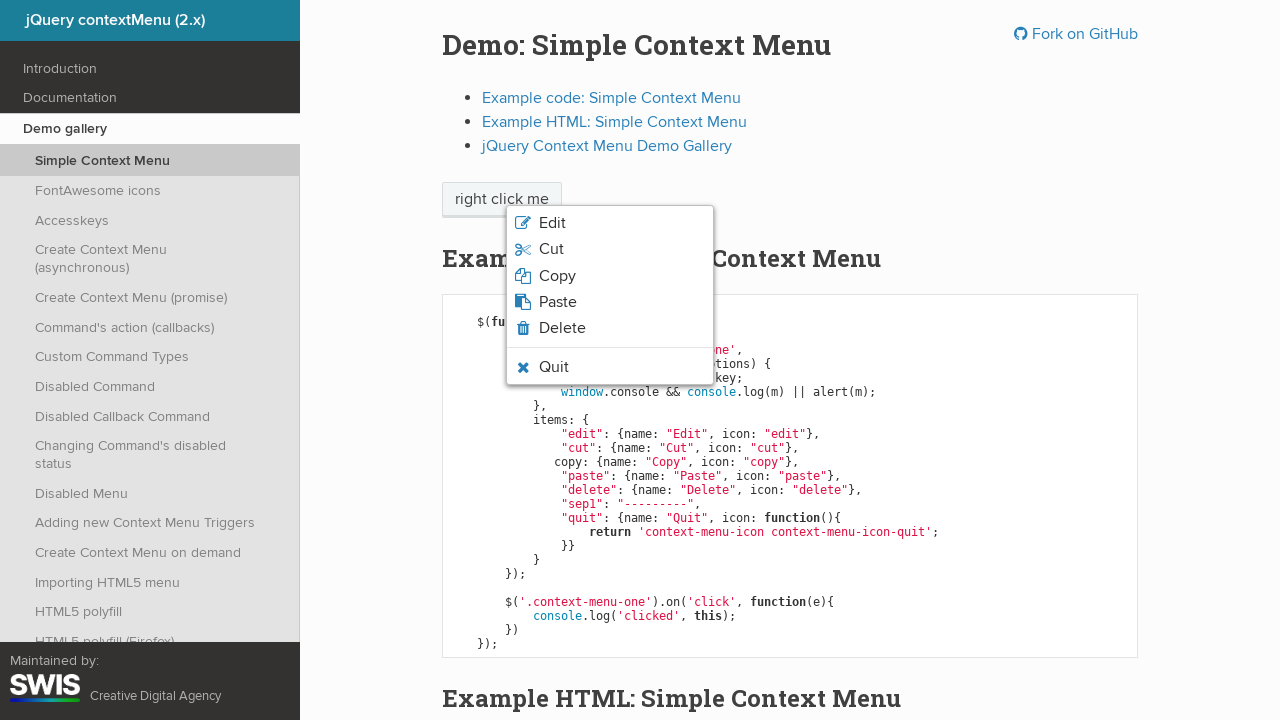